Tests the product detail page by checking for accessory size selection options and clicking on a randomly selected size option if available.

Starting URL: https://zzqi-002.dx.commercecloud.salesforce.com/s/RefArch/mens-classic-deer-gloves/TG508M.html?lang=en_US

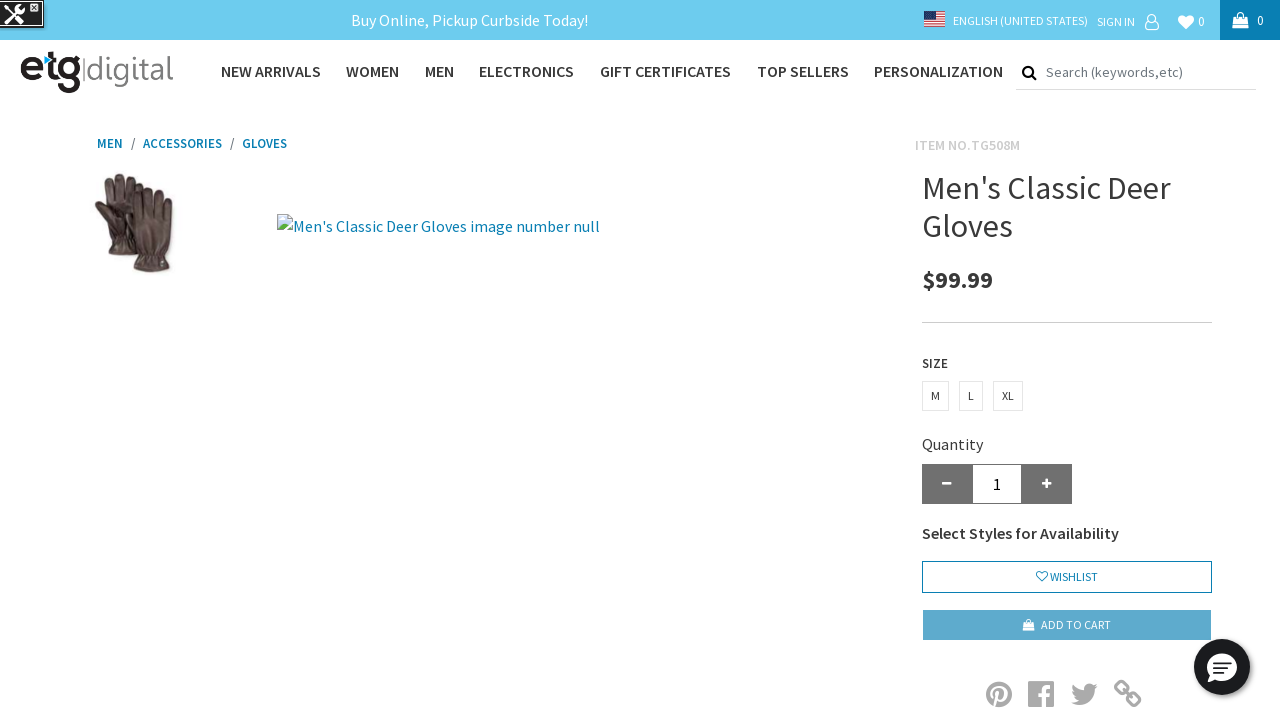

Waited for page to reach networkidle load state
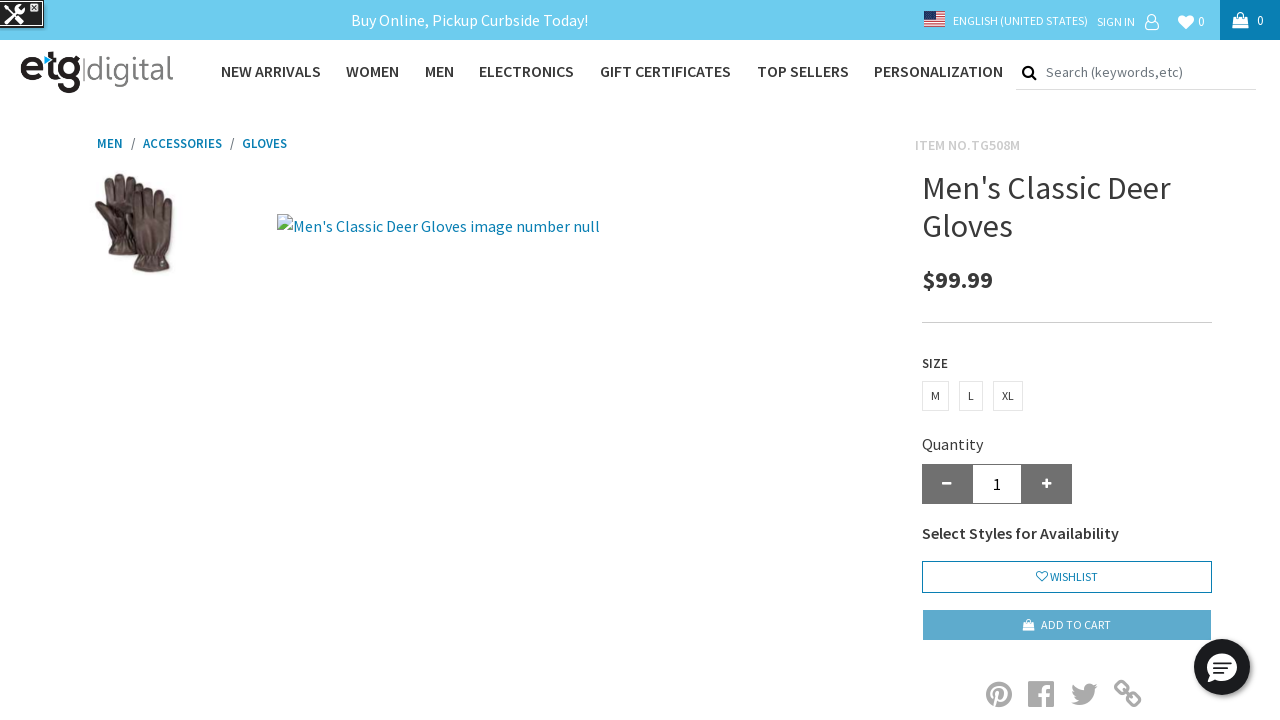

Located all accessory size selection boxes - found 3 options
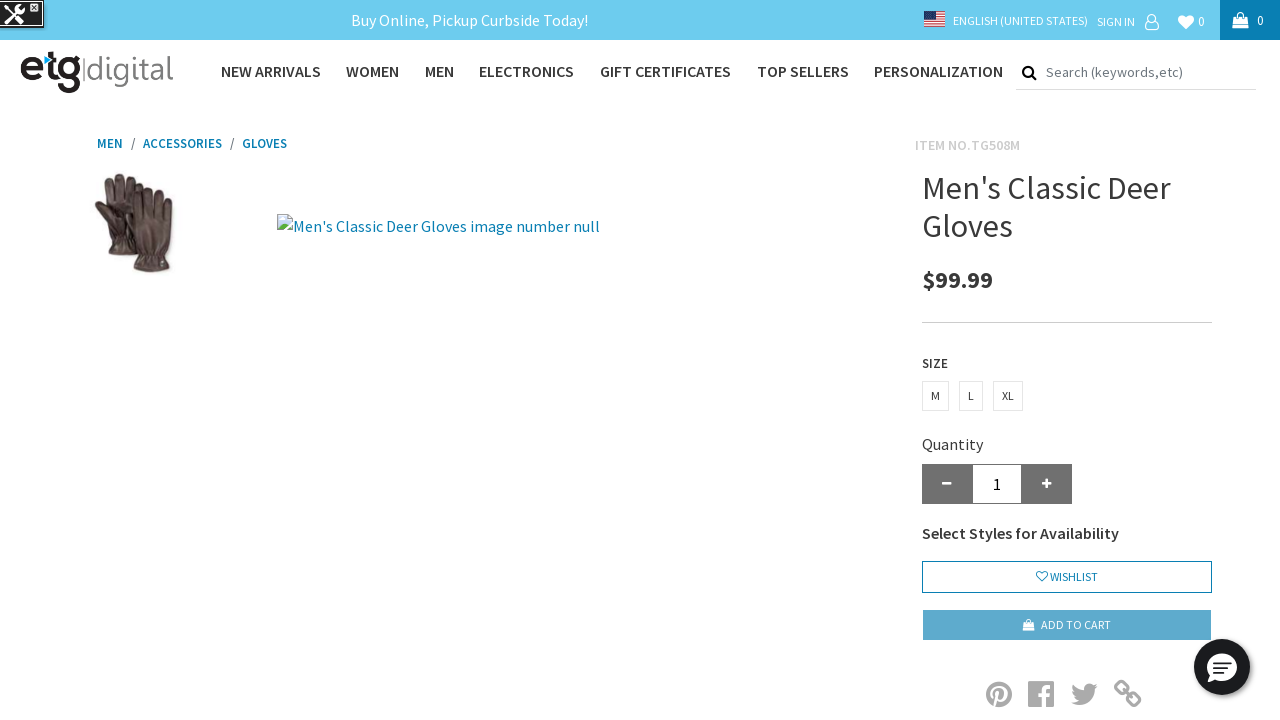

Generated random size index: 3 out of 3 available sizes
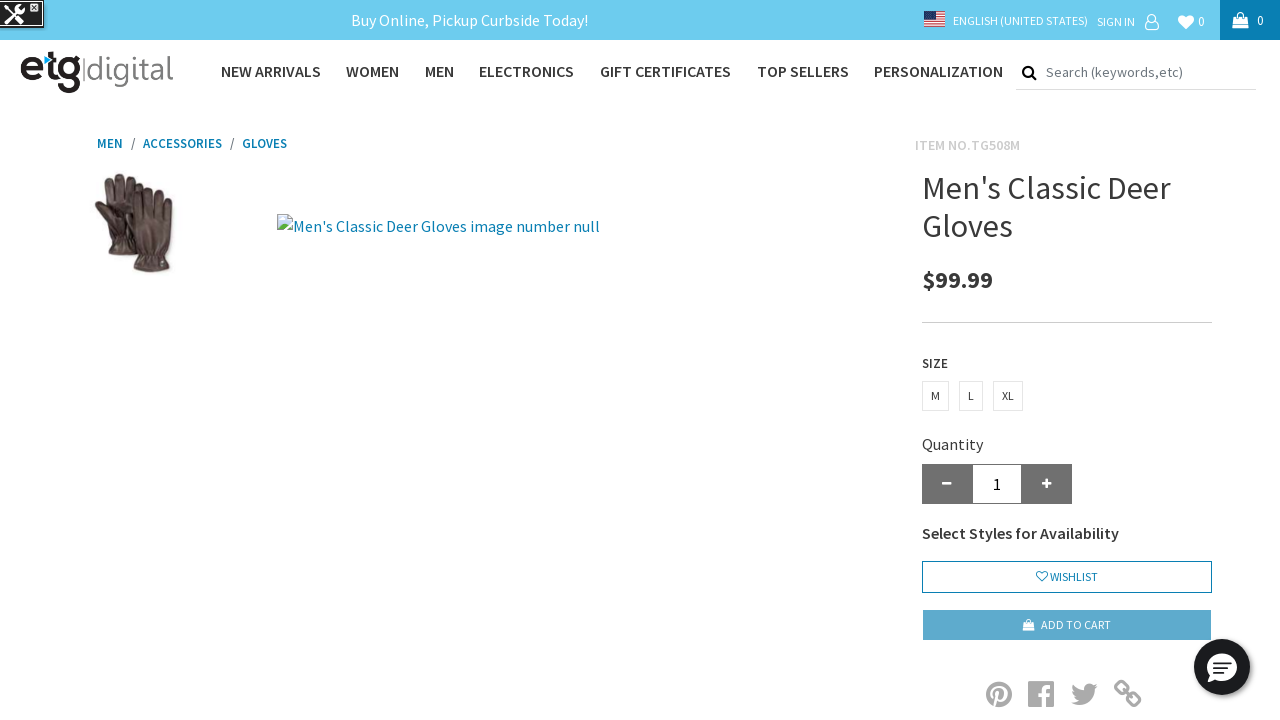

Clicked on randomly selected size option #3 at (1008, 396) on (//div[contains(@class, 'select-accessorySize')]//span[@class='text-center  '])[
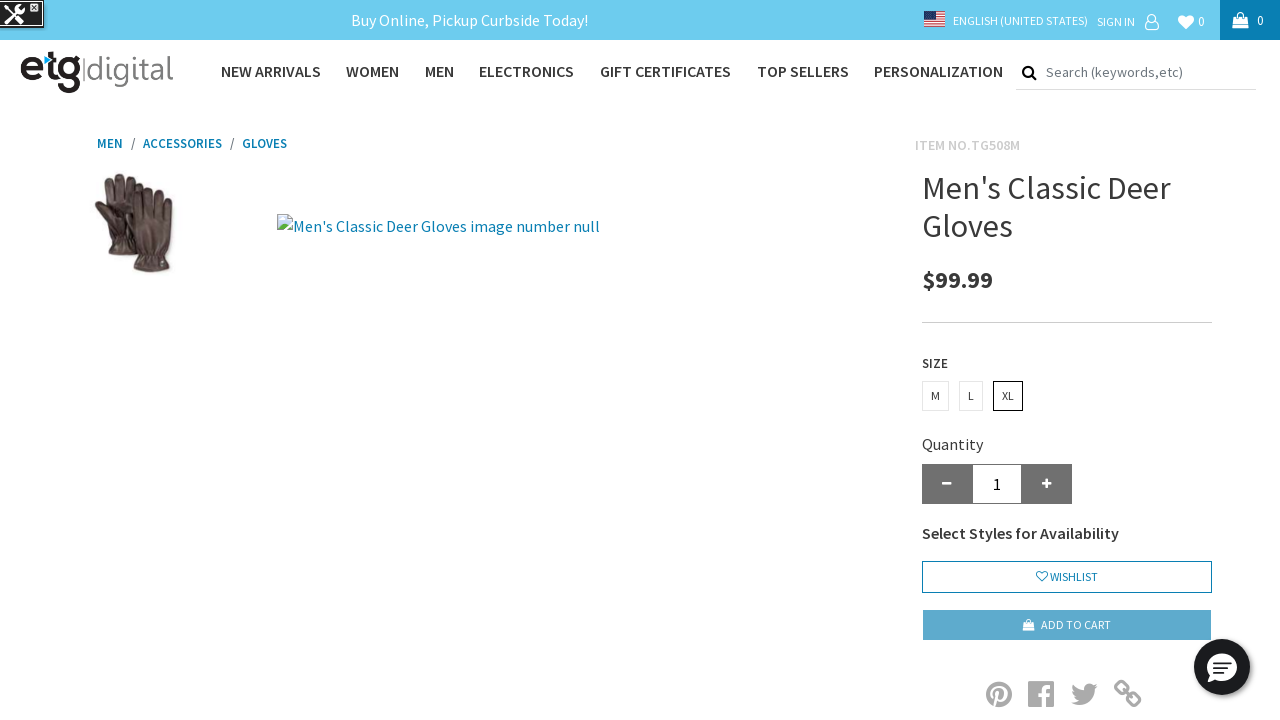

Waited 2 seconds for page to update after size selection
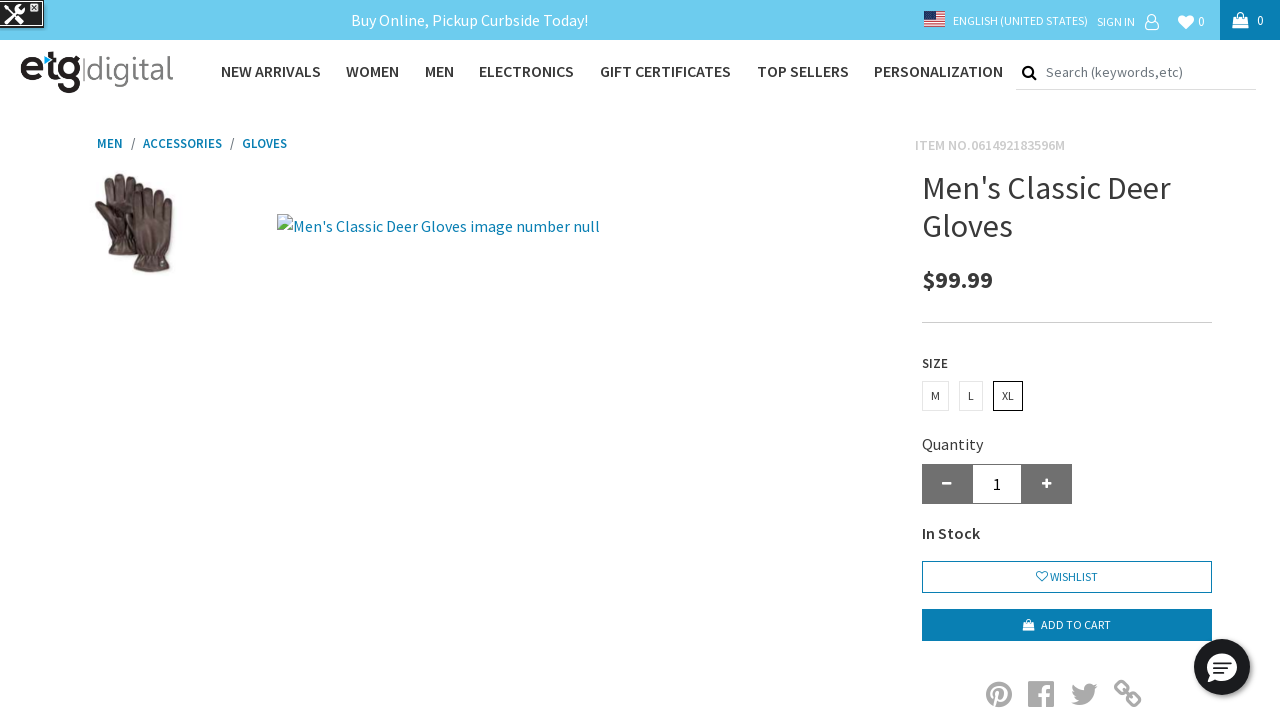

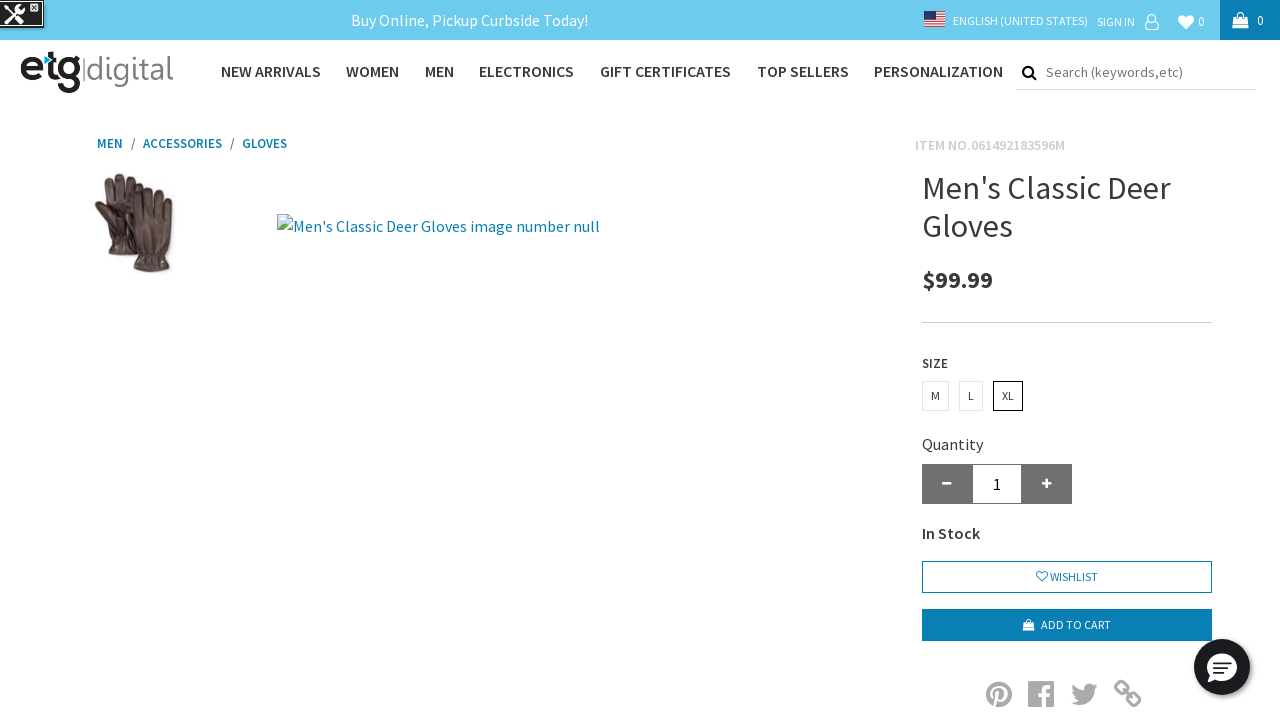